Tests iframe interaction by switching to an iframe, clicking a link inside it, then returning to the main frame to interact with an autocomplete field

Starting URL: https://rahulshettyacademy.com/AutomationPractice/

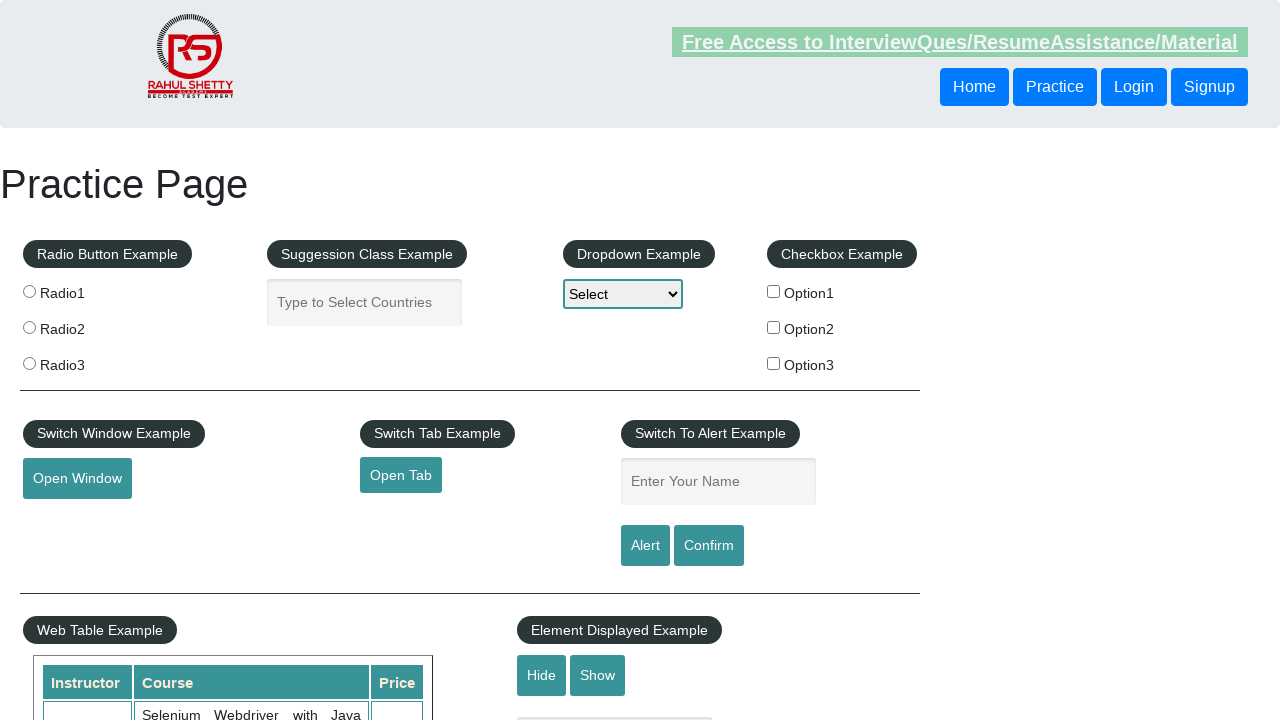

Located the courses iframe element
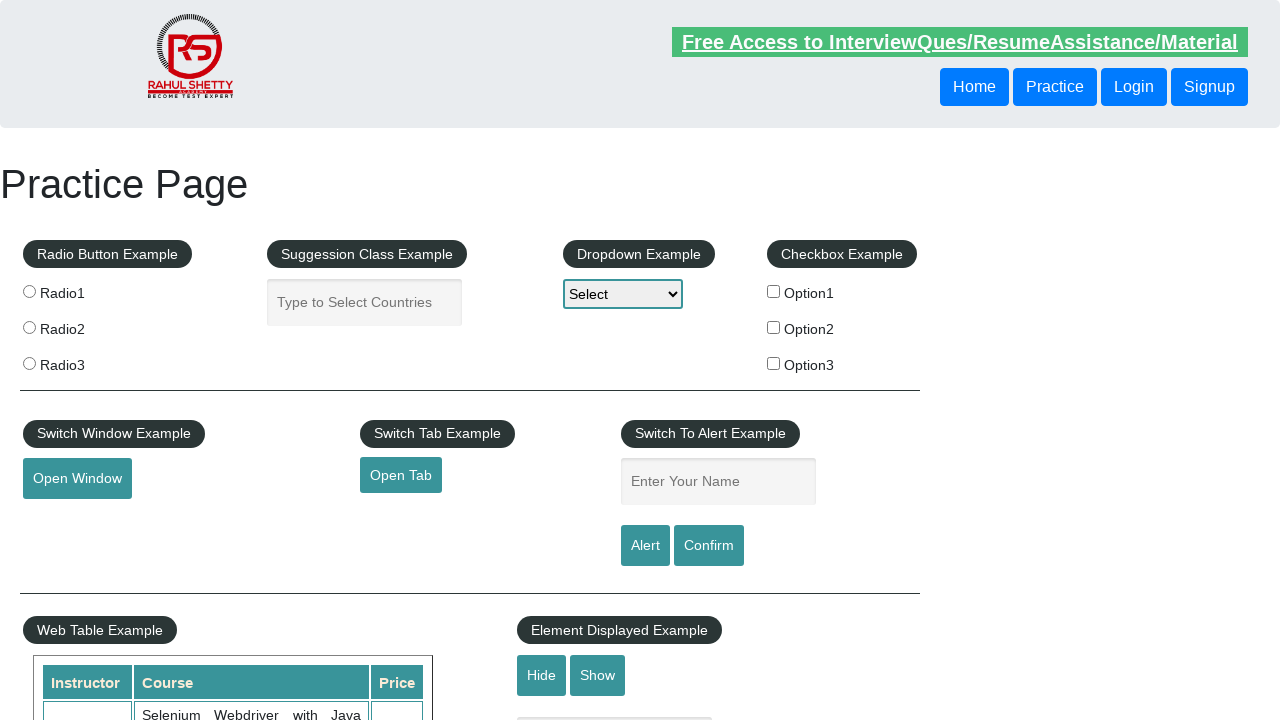

Clicked VIEW ALL COURSES link inside the iframe at (470, 360) on iframe[id='courses-iframe'] >> internal:control=enter-frame >> internal:text="VI
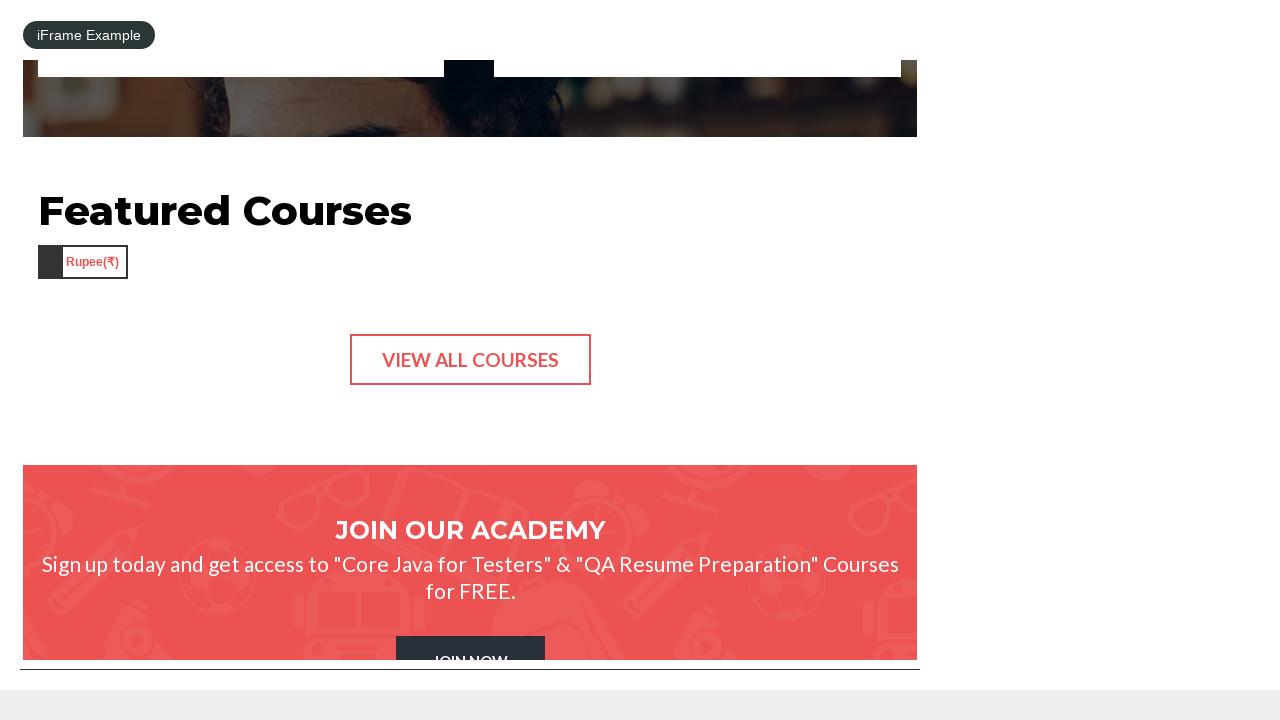

Waited 3 seconds for iframe action to complete
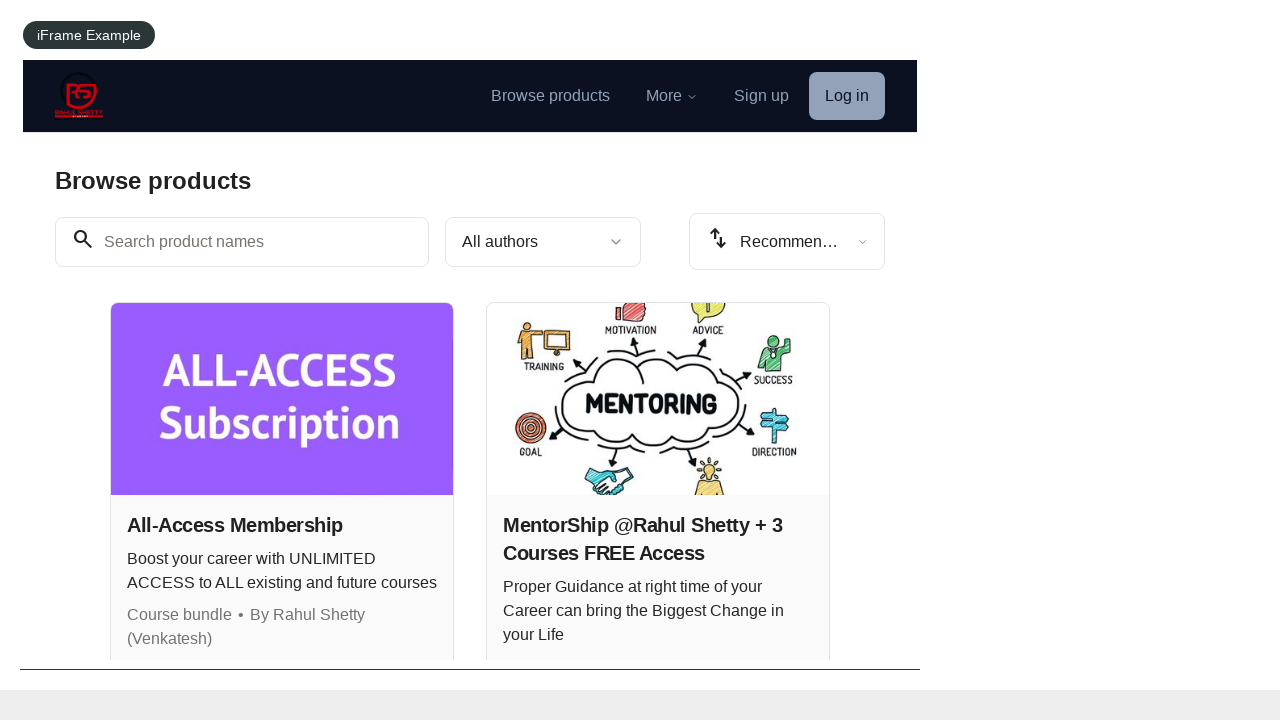

Filled autocomplete field with 'Automating iFrames' on main frame on #autocomplete
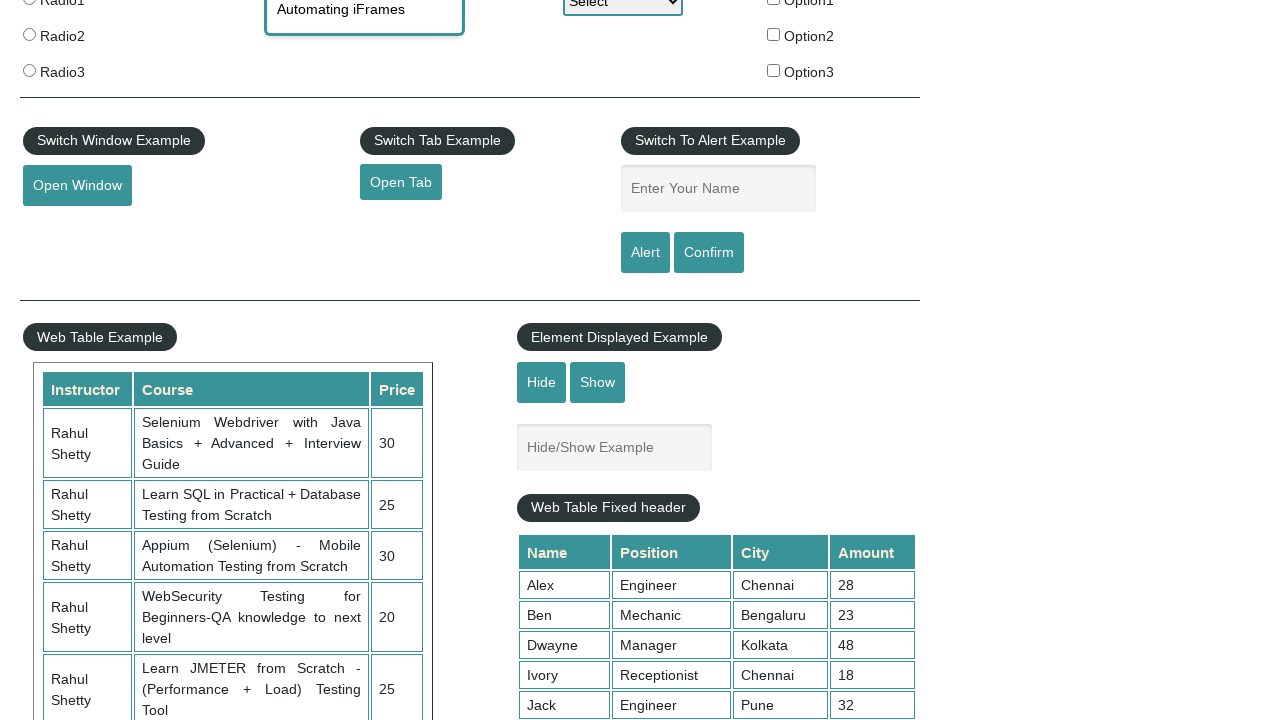

Waited 5 seconds to see autocomplete results
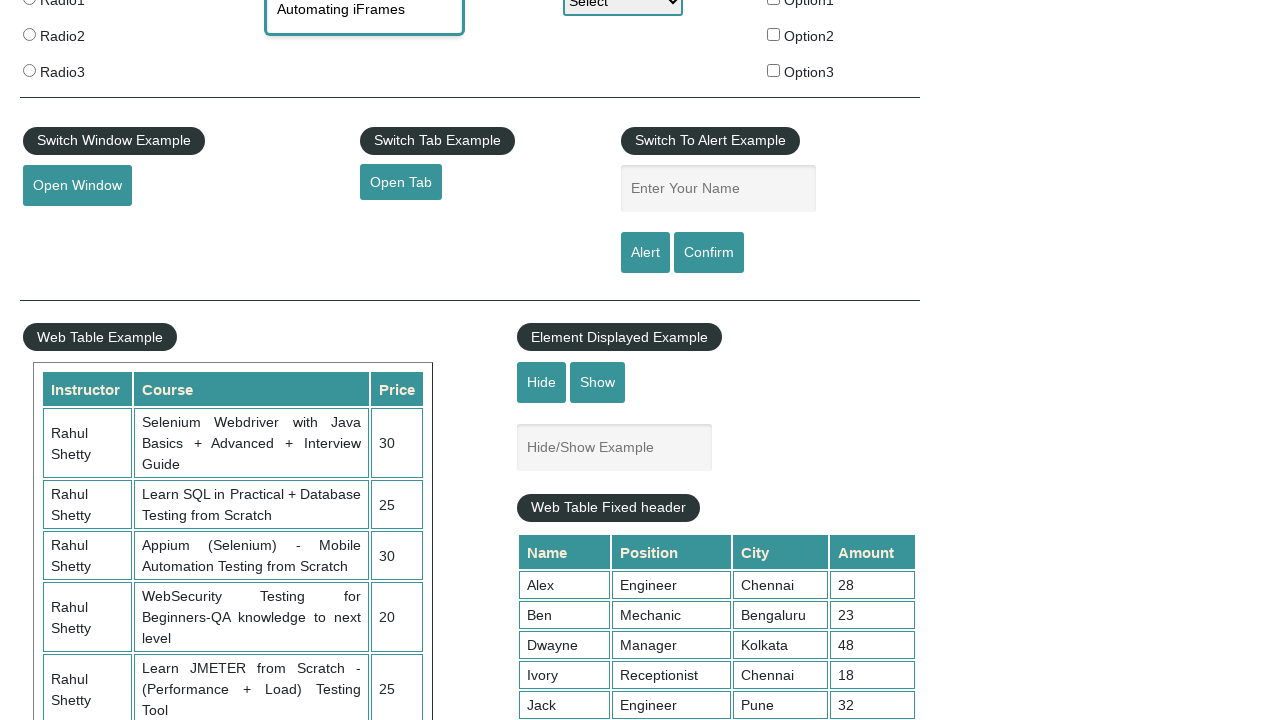

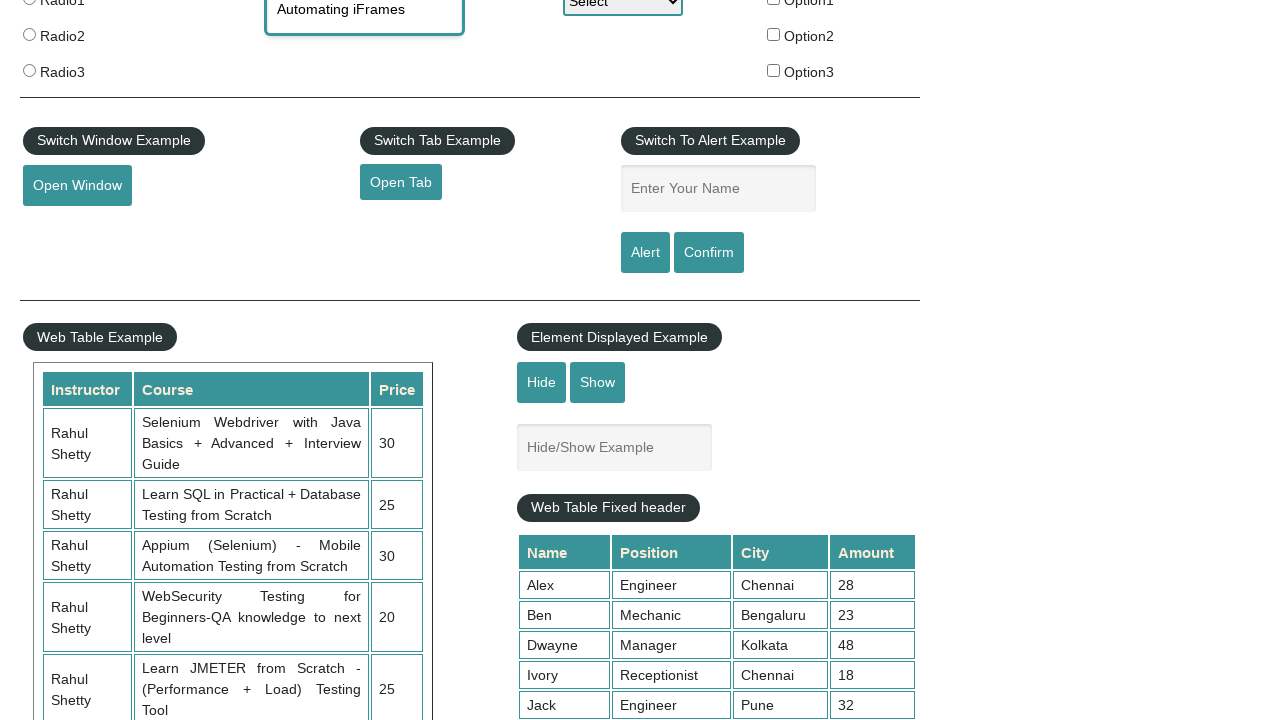